Navigates to RedBus website and verifies the page loads by checking that the URL and title are accessible.

Starting URL: https://www.redbus.in

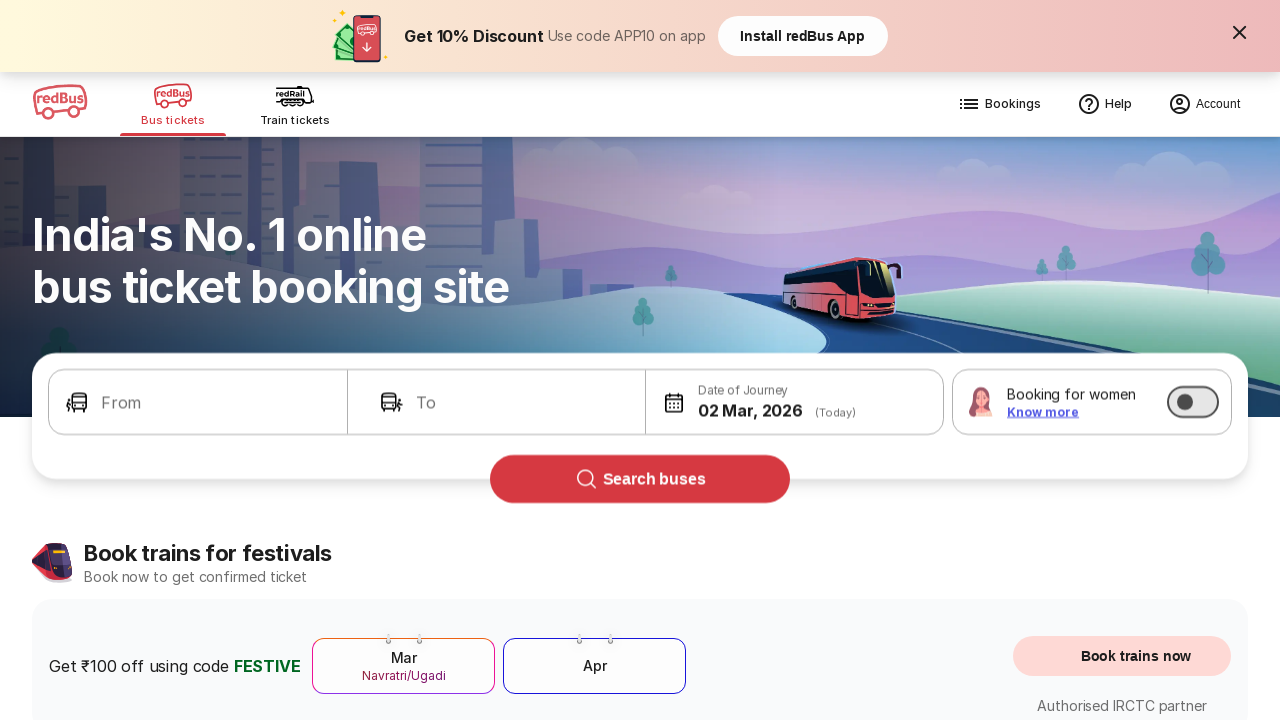

Waited for page to reach domcontentloaded state
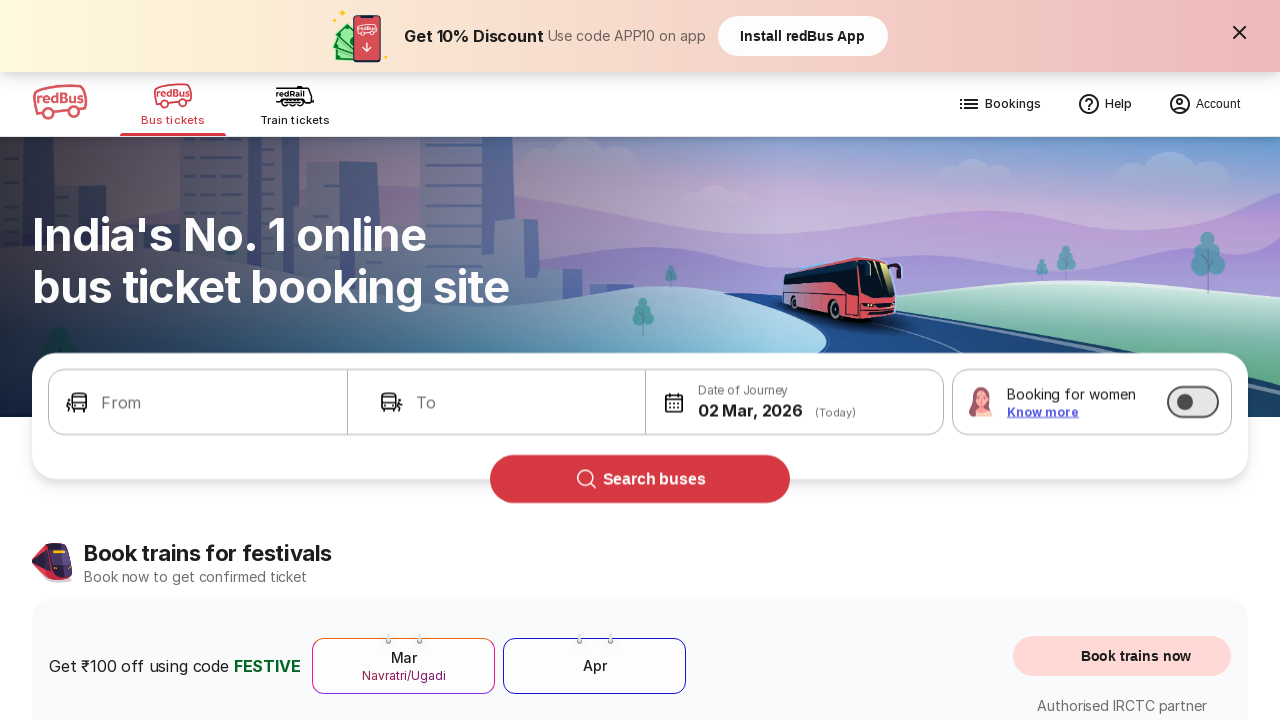

Retrieved page URL: https://www.redbus.in/
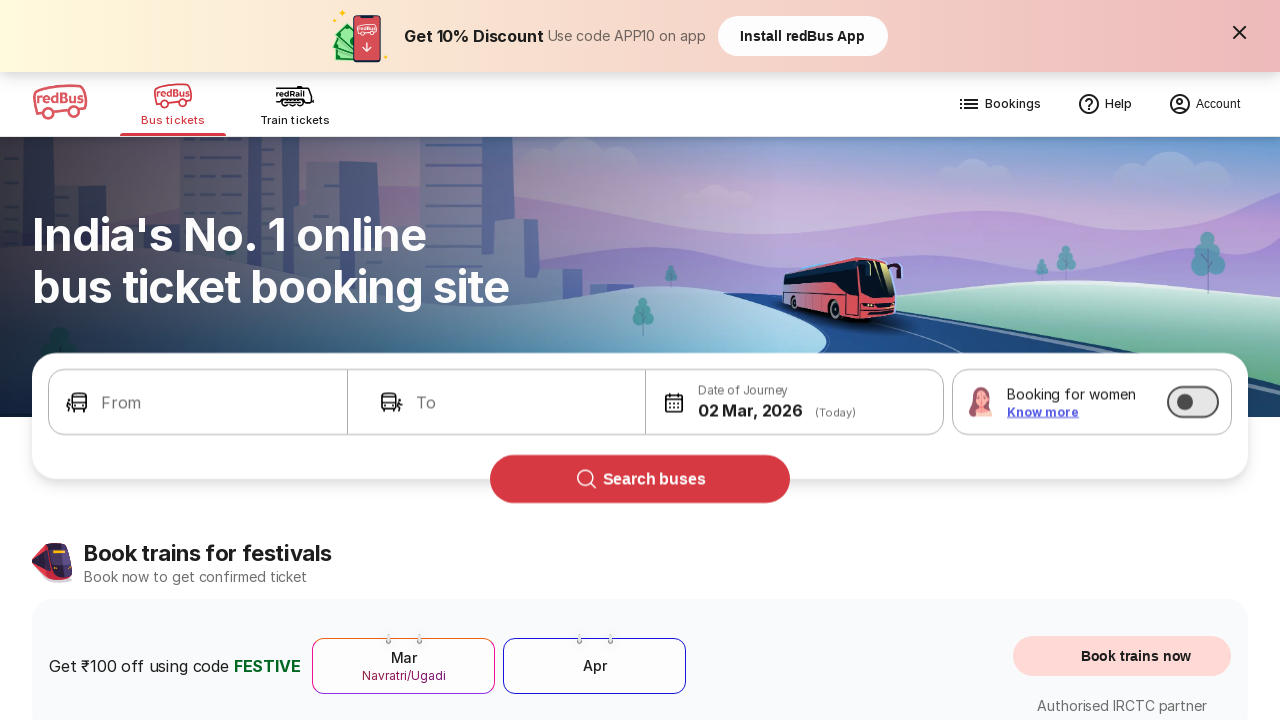

Retrieved page title: Bus Booking Online and Train Tickets at Lowest Price - redBus
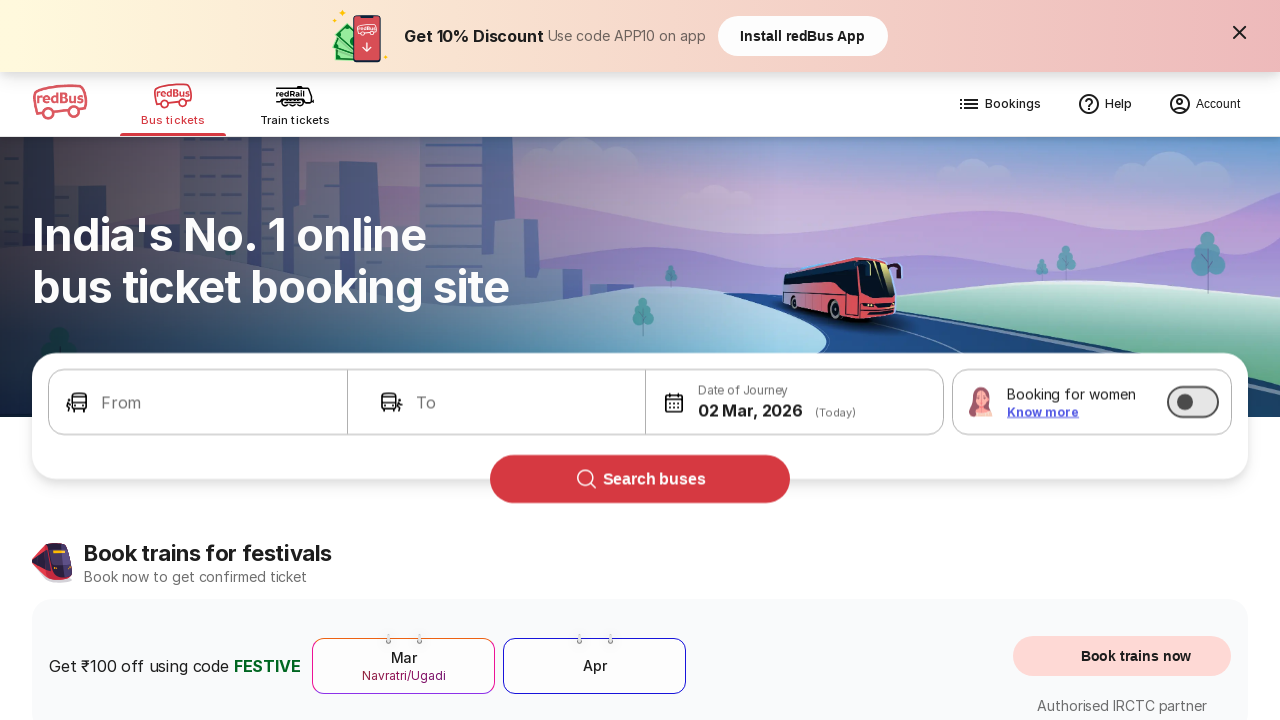

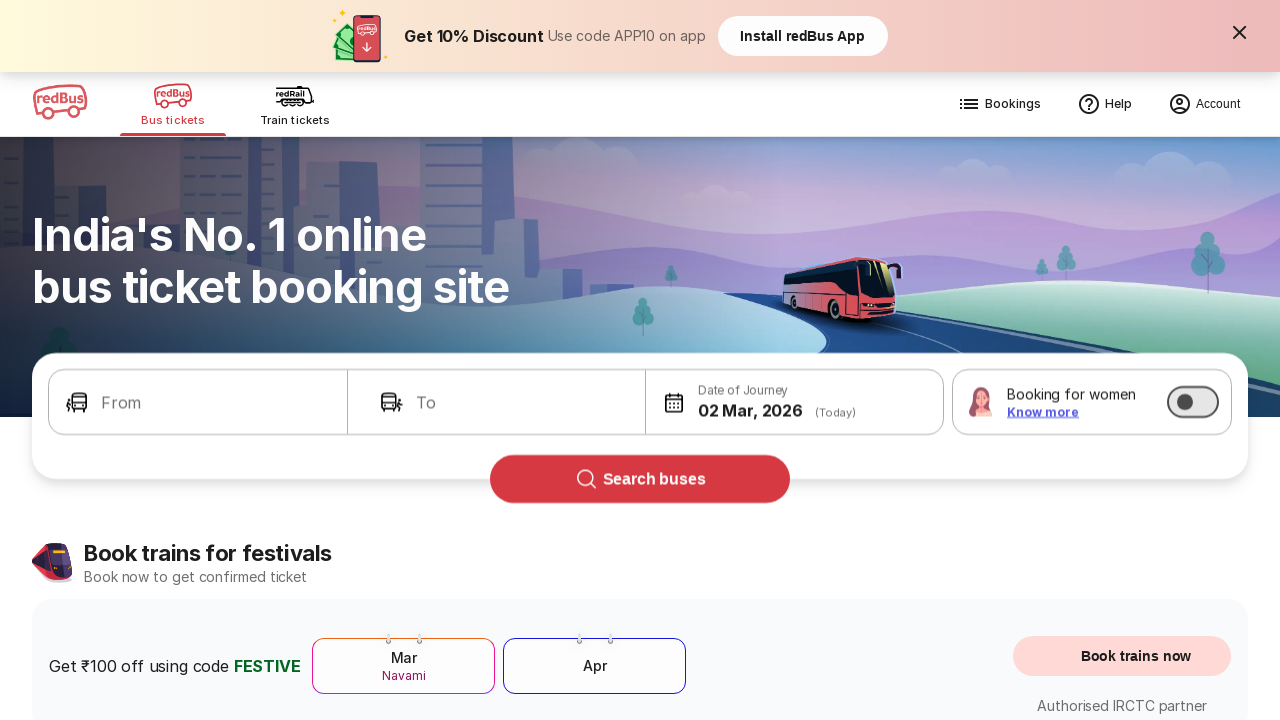